Tests marking all todo items as completed using the toggle all checkbox

Starting URL: https://demo.playwright.dev/todomvc

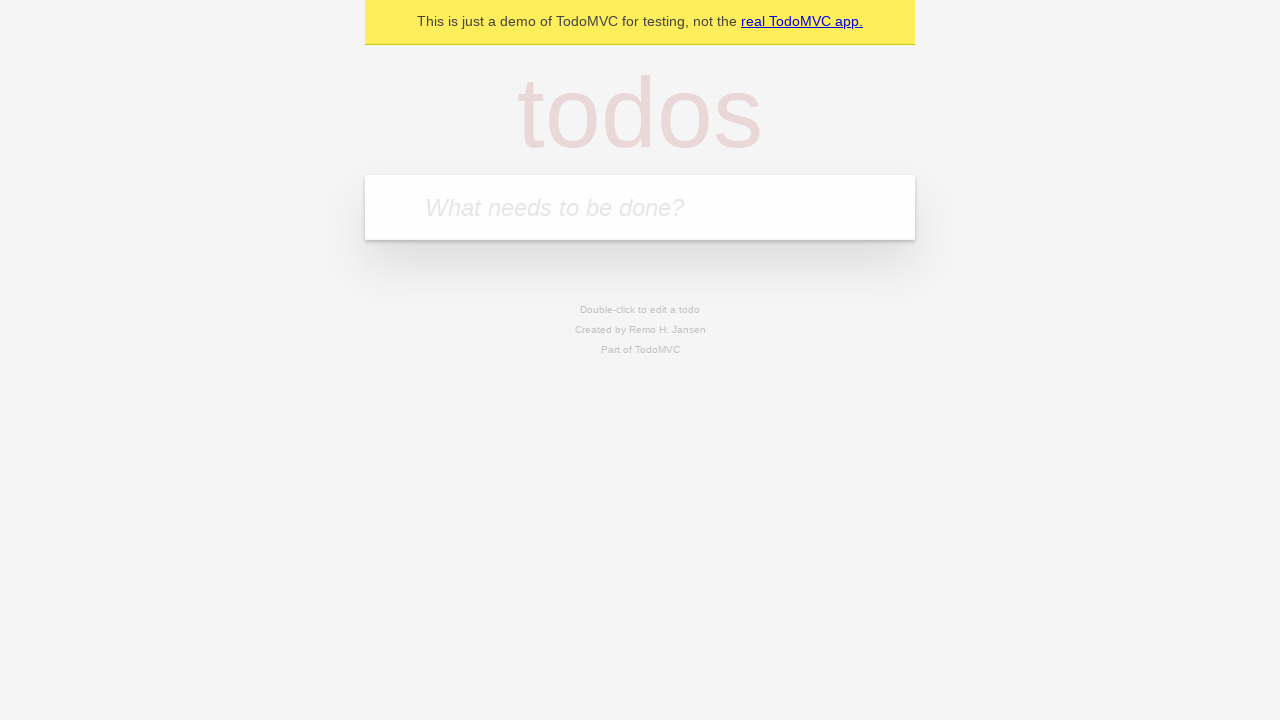

Filled todo input with 'buy some cheese' on internal:attr=[placeholder="What needs to be done?"i]
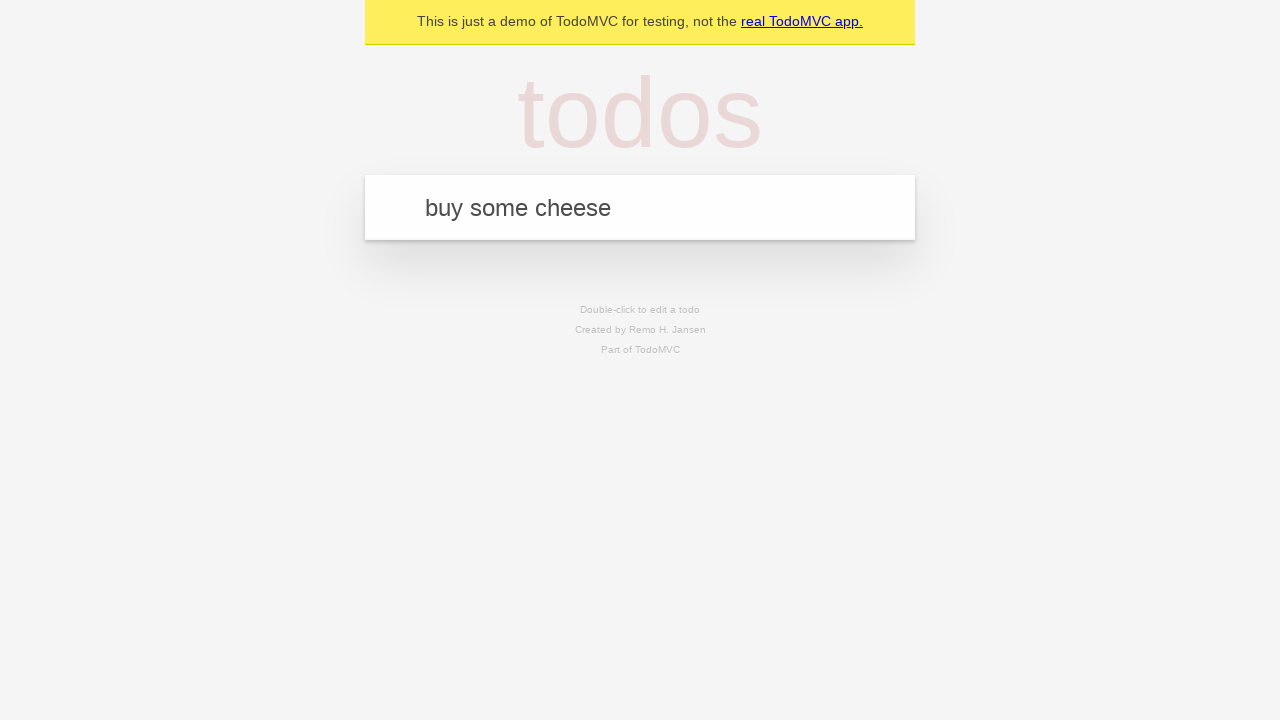

Pressed Enter to add first todo item on internal:attr=[placeholder="What needs to be done?"i]
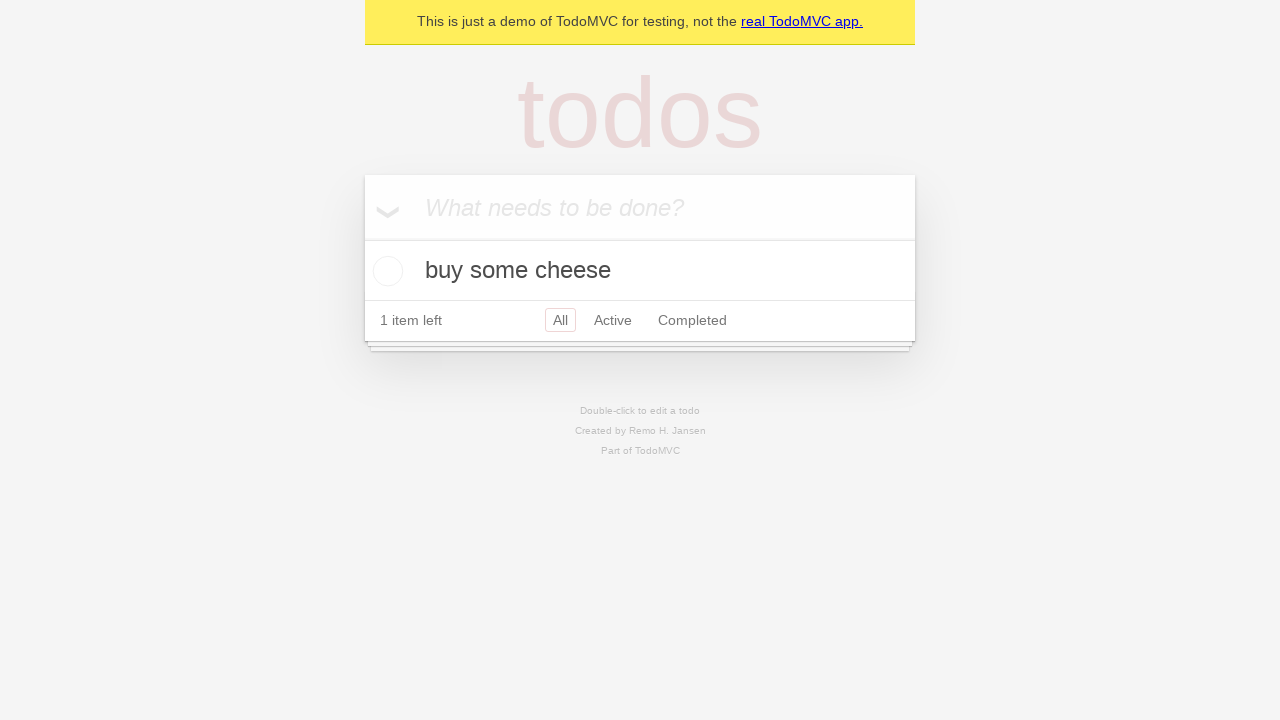

Filled todo input with 'feed the cat' on internal:attr=[placeholder="What needs to be done?"i]
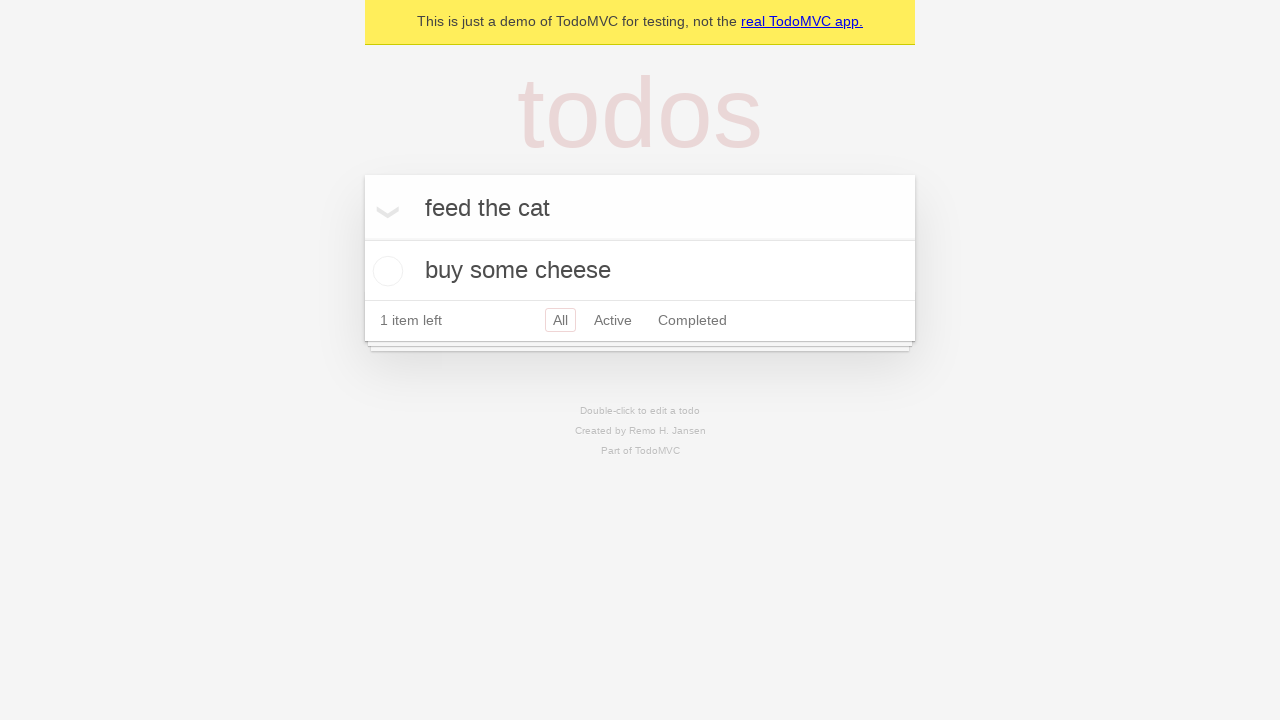

Pressed Enter to add second todo item on internal:attr=[placeholder="What needs to be done?"i]
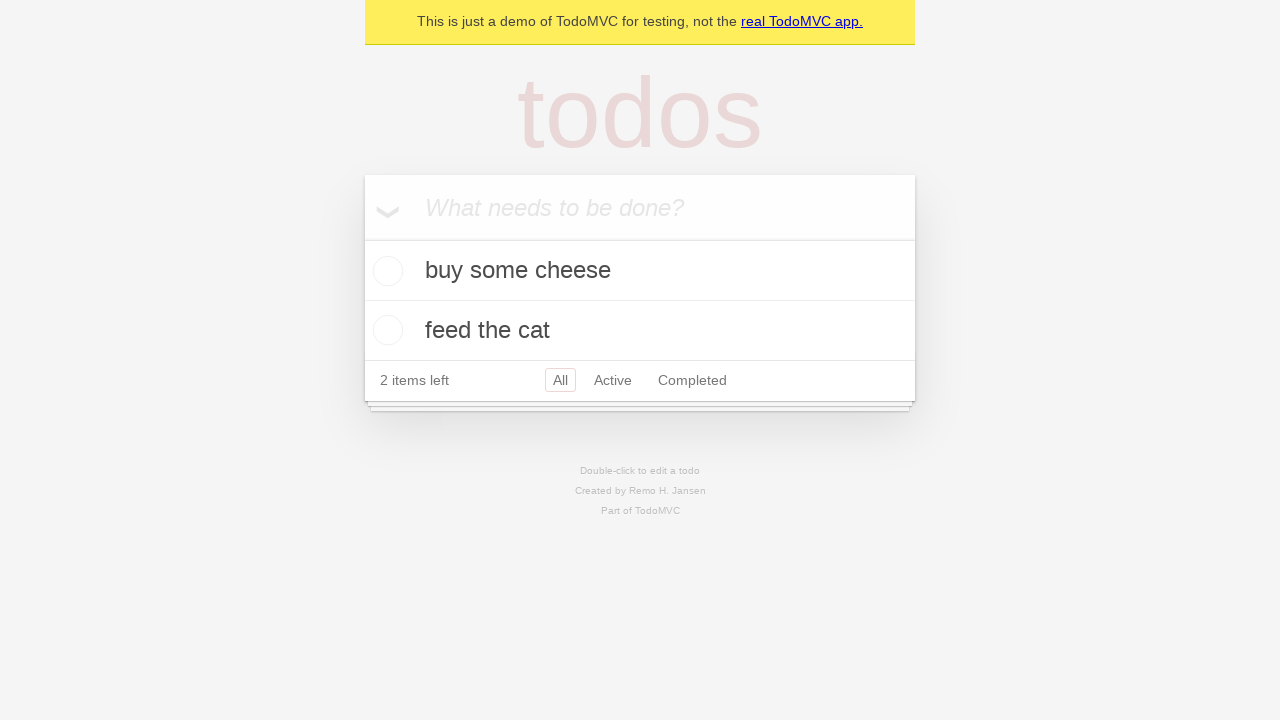

Filled todo input with 'book a doctors appointment' on internal:attr=[placeholder="What needs to be done?"i]
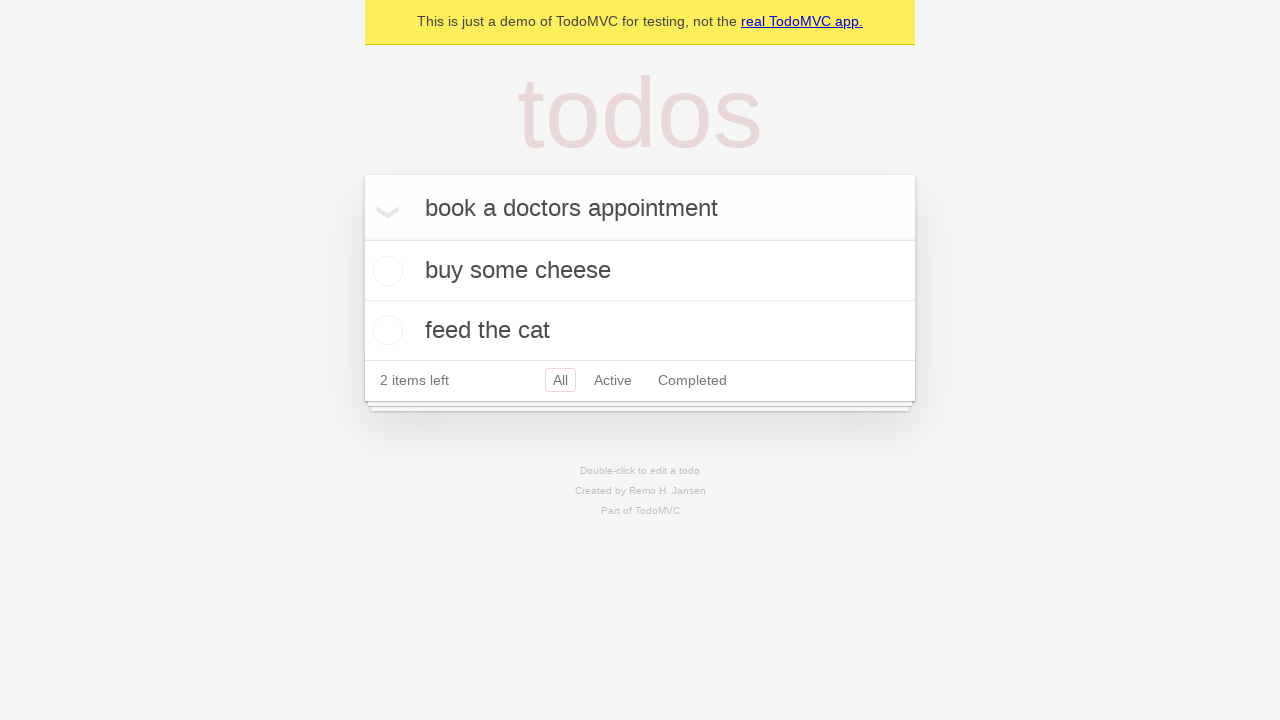

Pressed Enter to add third todo item on internal:attr=[placeholder="What needs to be done?"i]
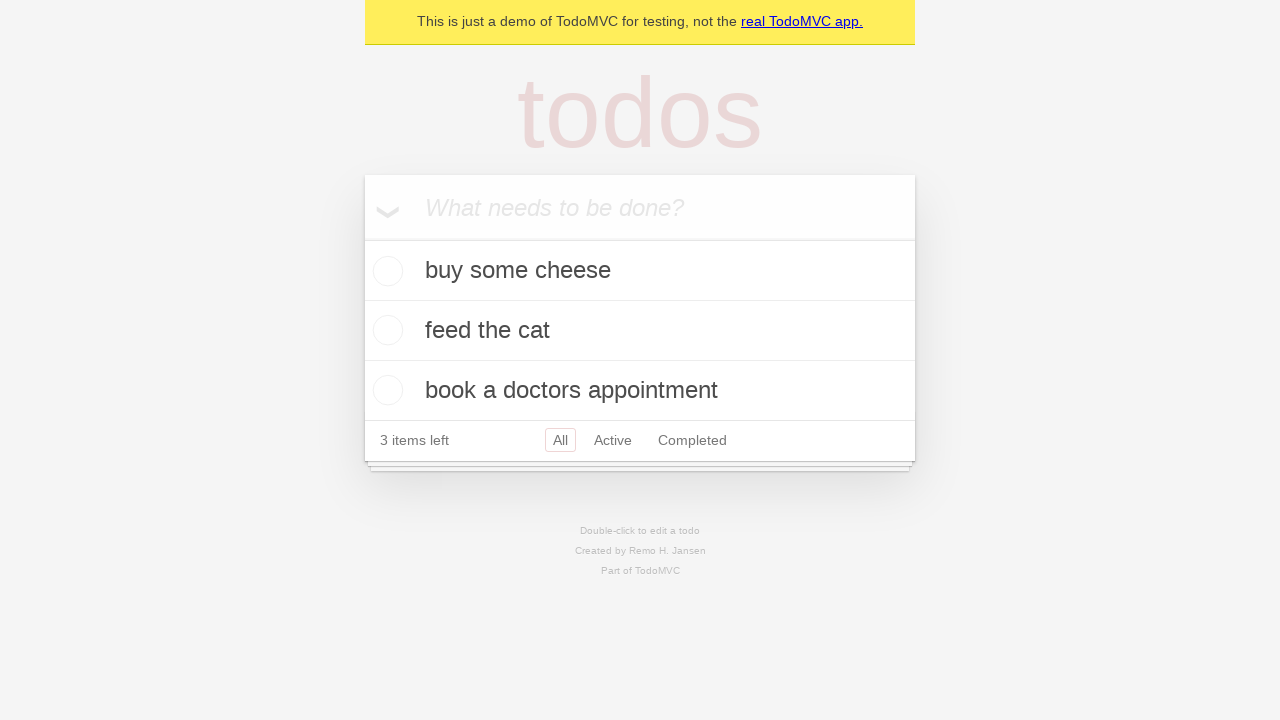

Clicked toggle all checkbox to mark all items as completed at (362, 238) on internal:label="Mark all as complete"i
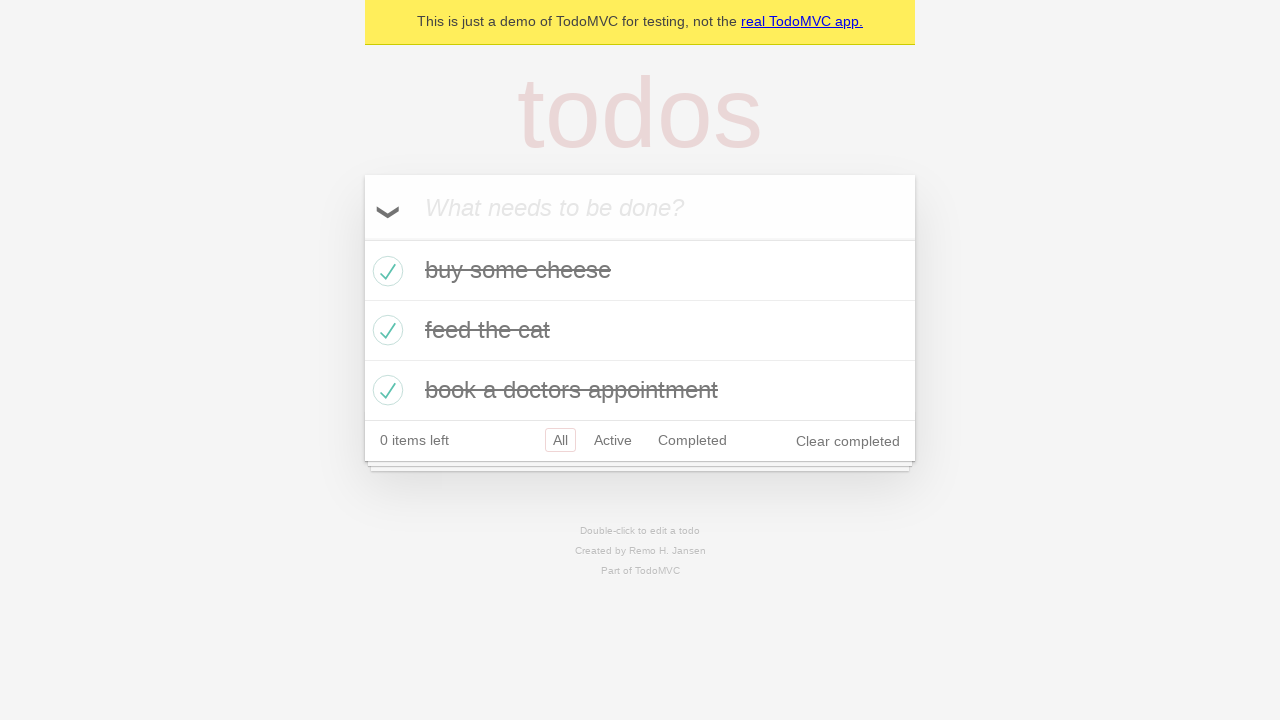

Verified all todo items are marked as completed
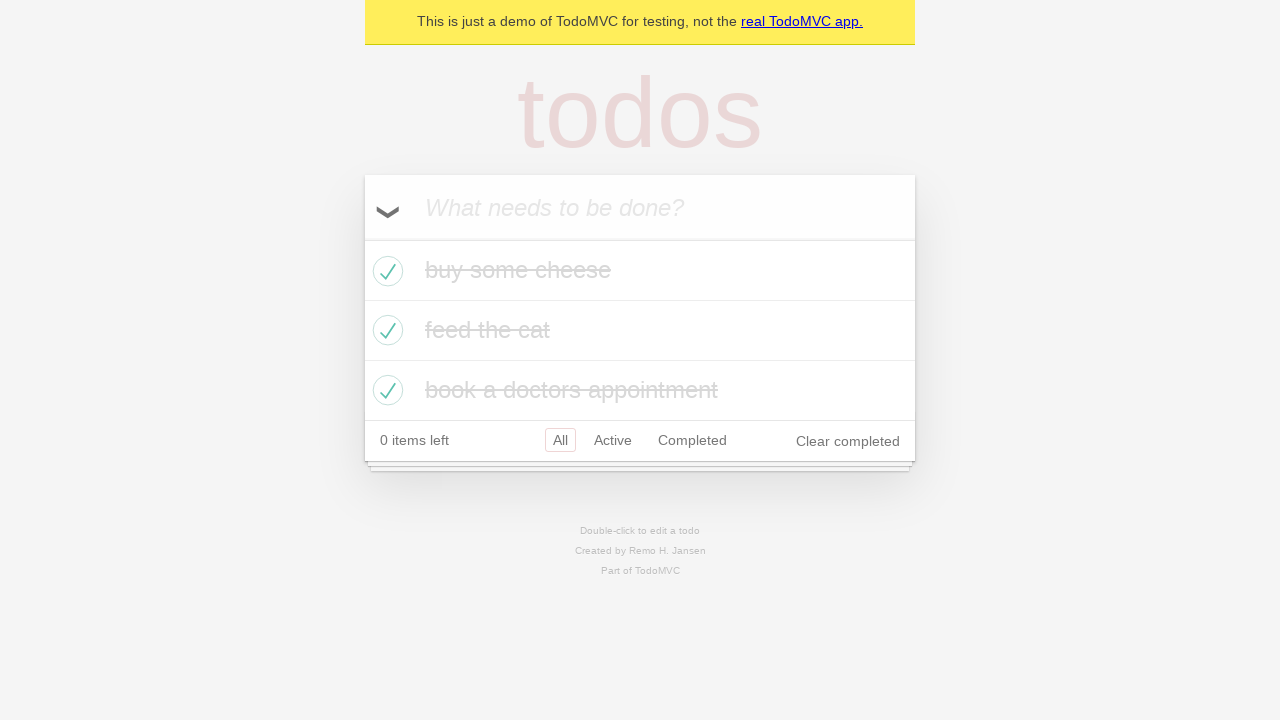

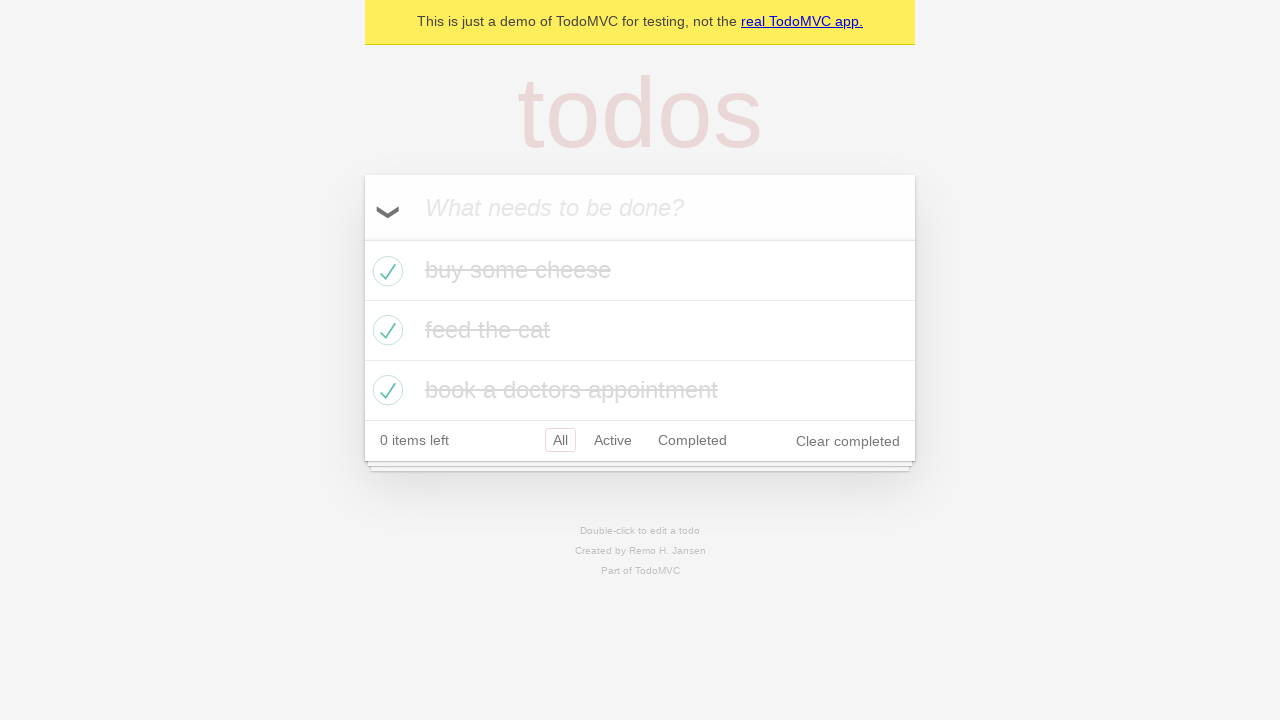